Tests the student registration form by filling in personal details (name, email, gender, phone), selecting subjects and hobbies, uploading a picture, selecting state/city, and submitting the form. Then verifies the confirmation modal displays the correct submitted data.

Starting URL: https://demoqa.com/automation-practice-form

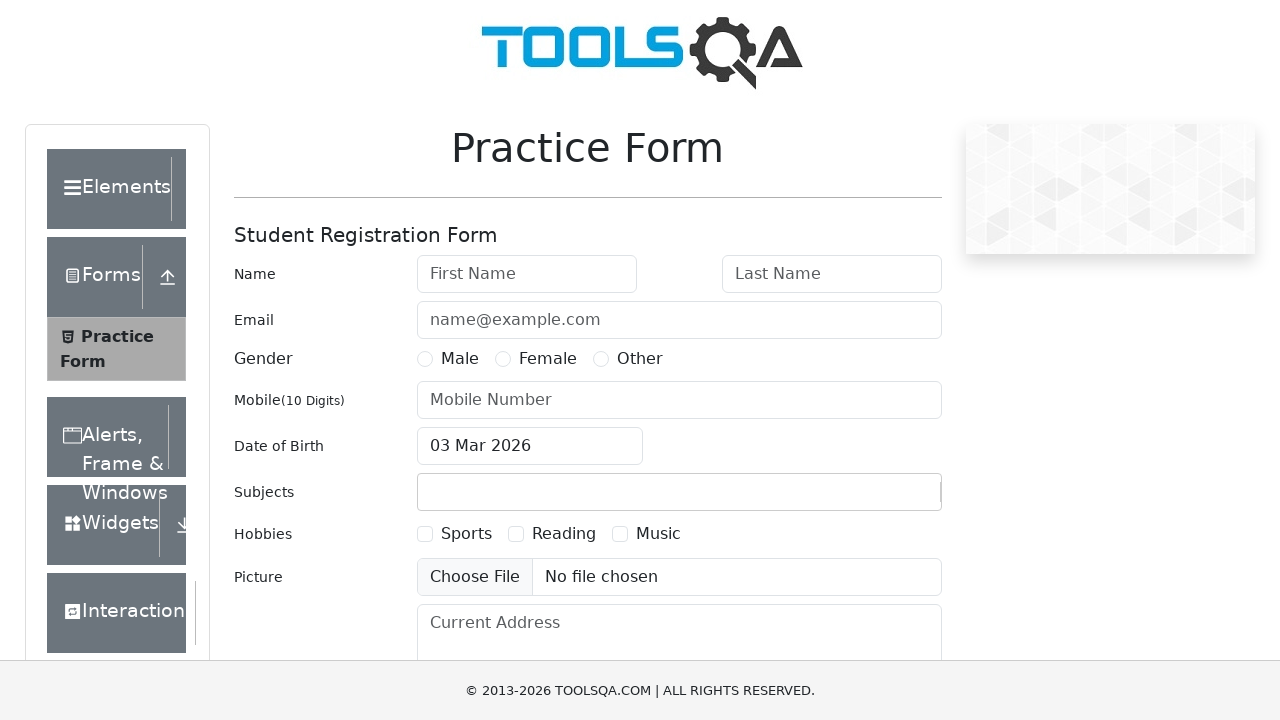

Filled first name field with 'marco' on #firstName
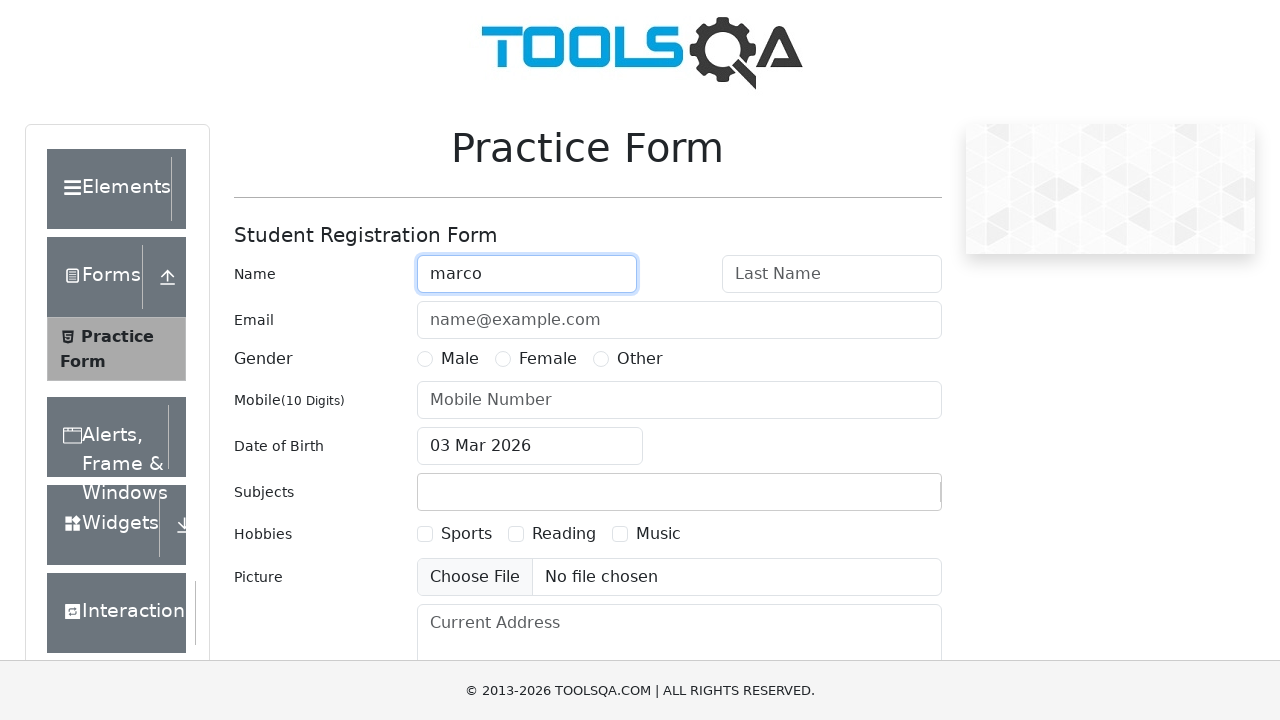

Filled last name field with 'flint' on #lastName
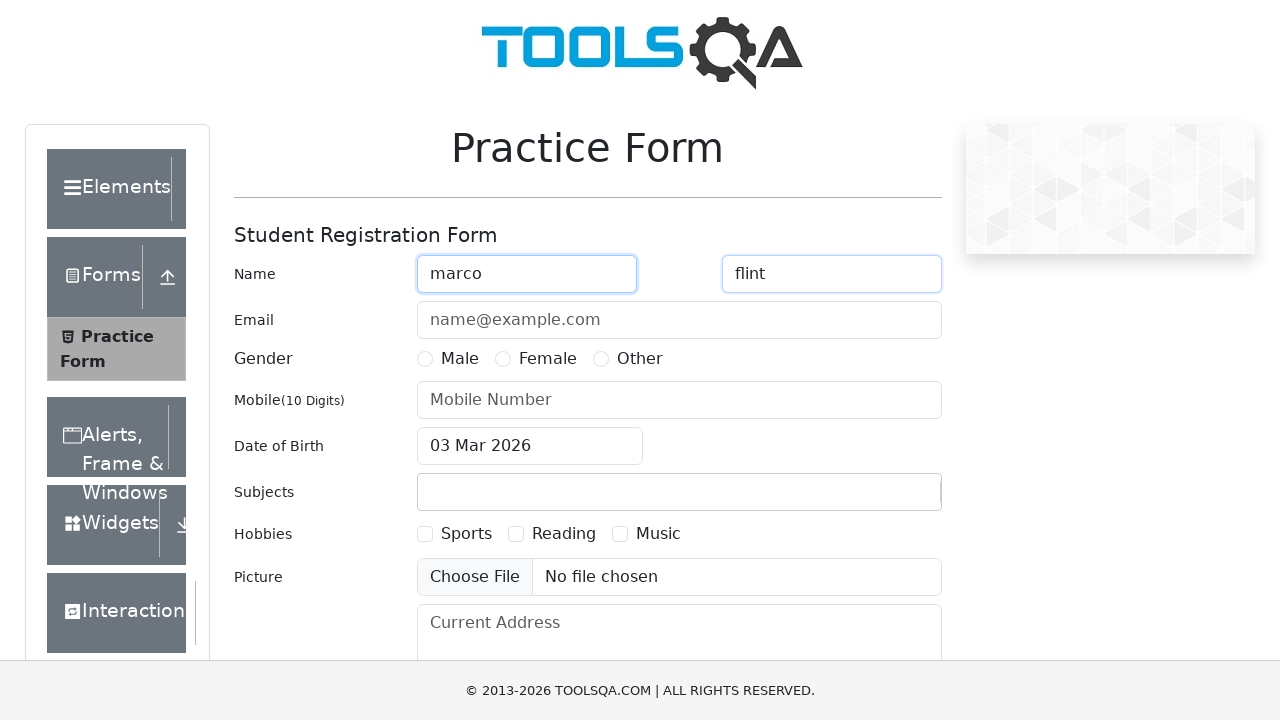

Filled email field with 'flinto@gmail.com' on #userEmail
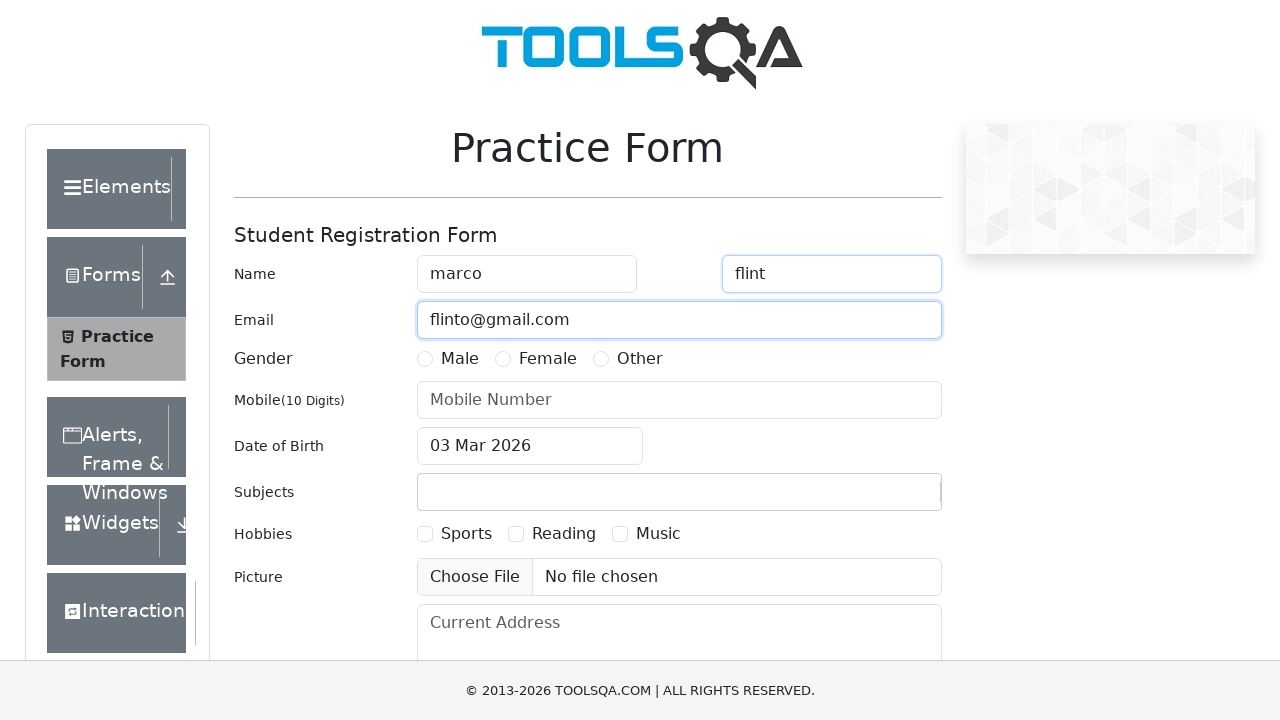

Selected 'Male' gender option at (460, 359) on xpath=//label[text()='Male']
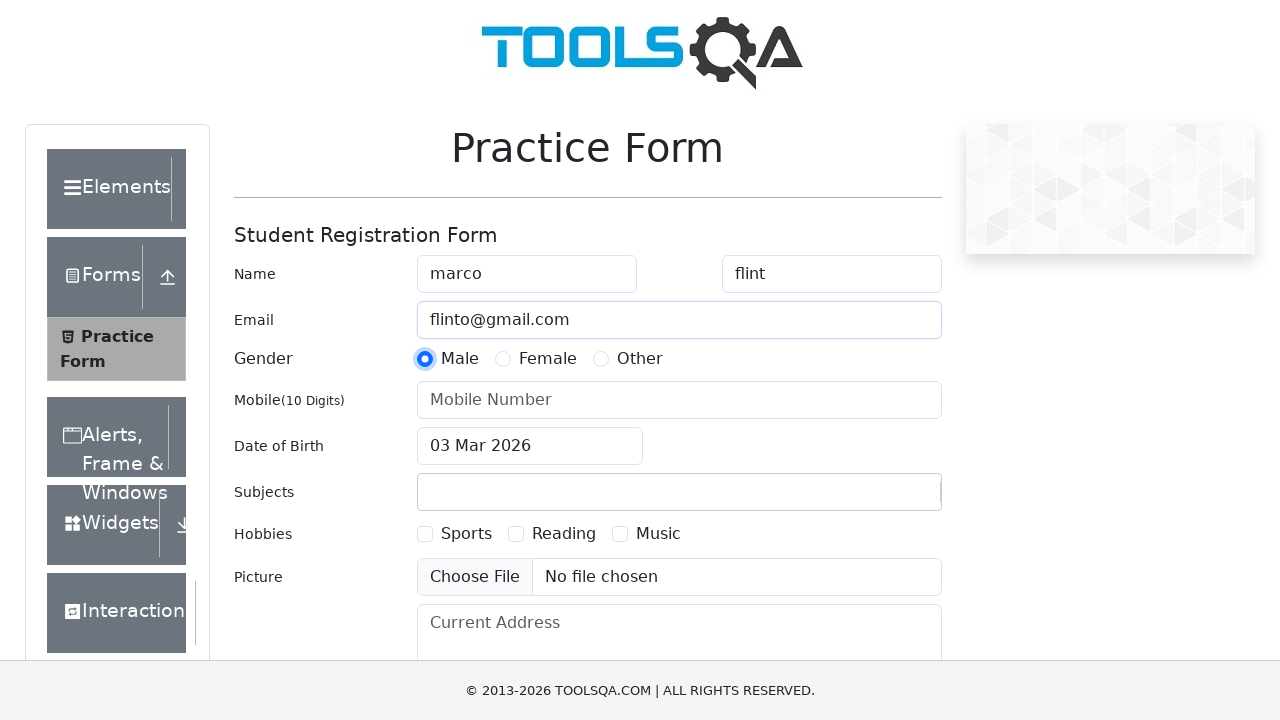

Filled phone number field with '1234567890' on #userNumber
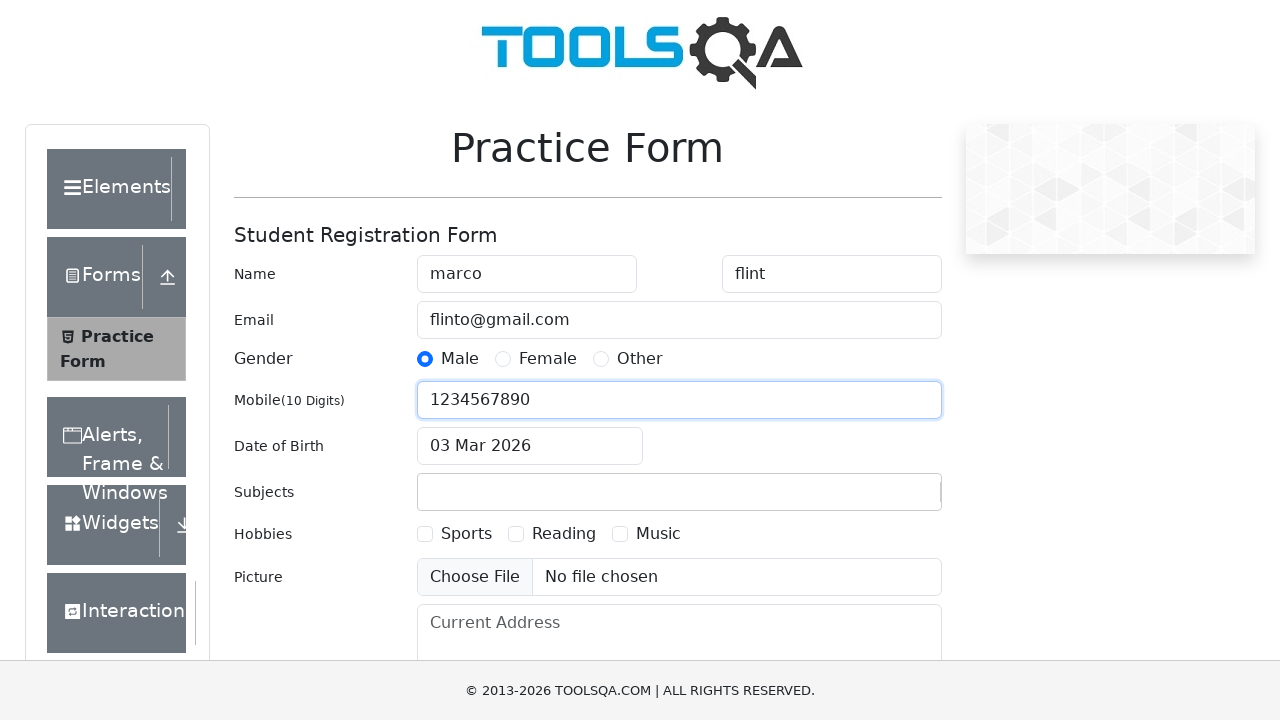

Filled date of birth field with '04 Sep 2025' on #dateOfBirthInput
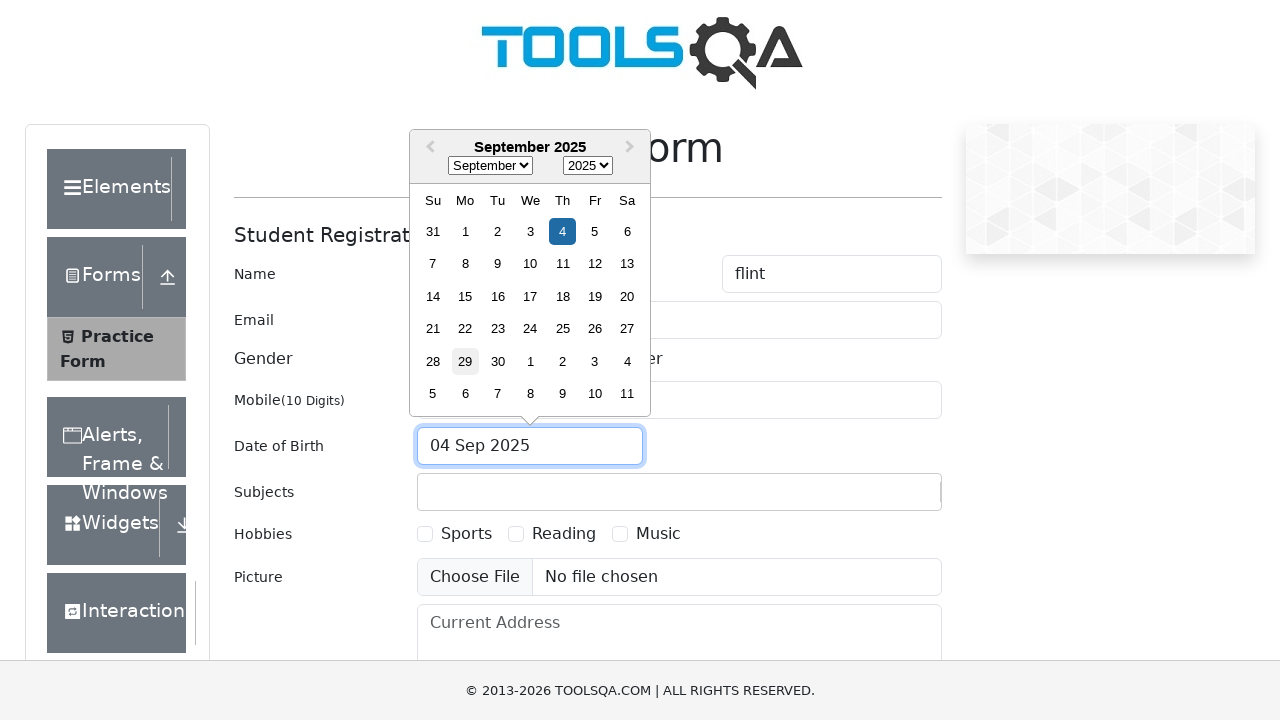

Pressed Escape to close date picker
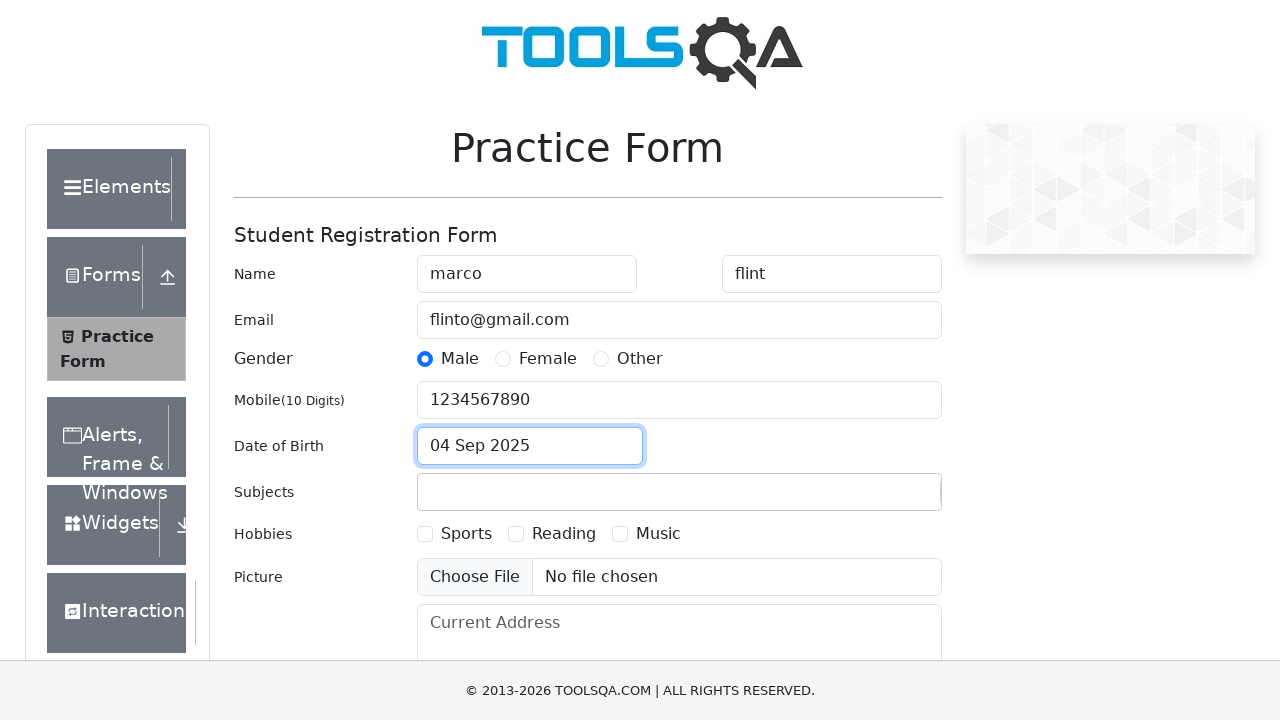

Scrolled to upload picture element
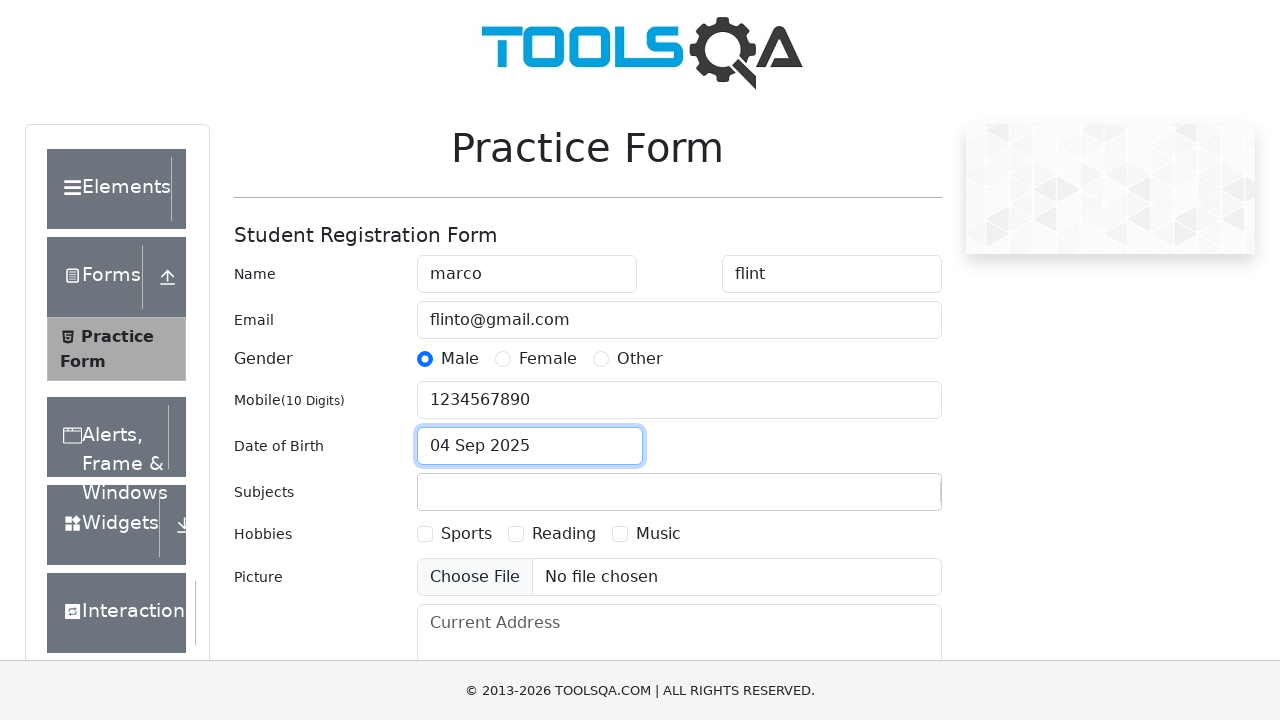

Filled subjects input field with 'Computer Science' on #subjectsInput
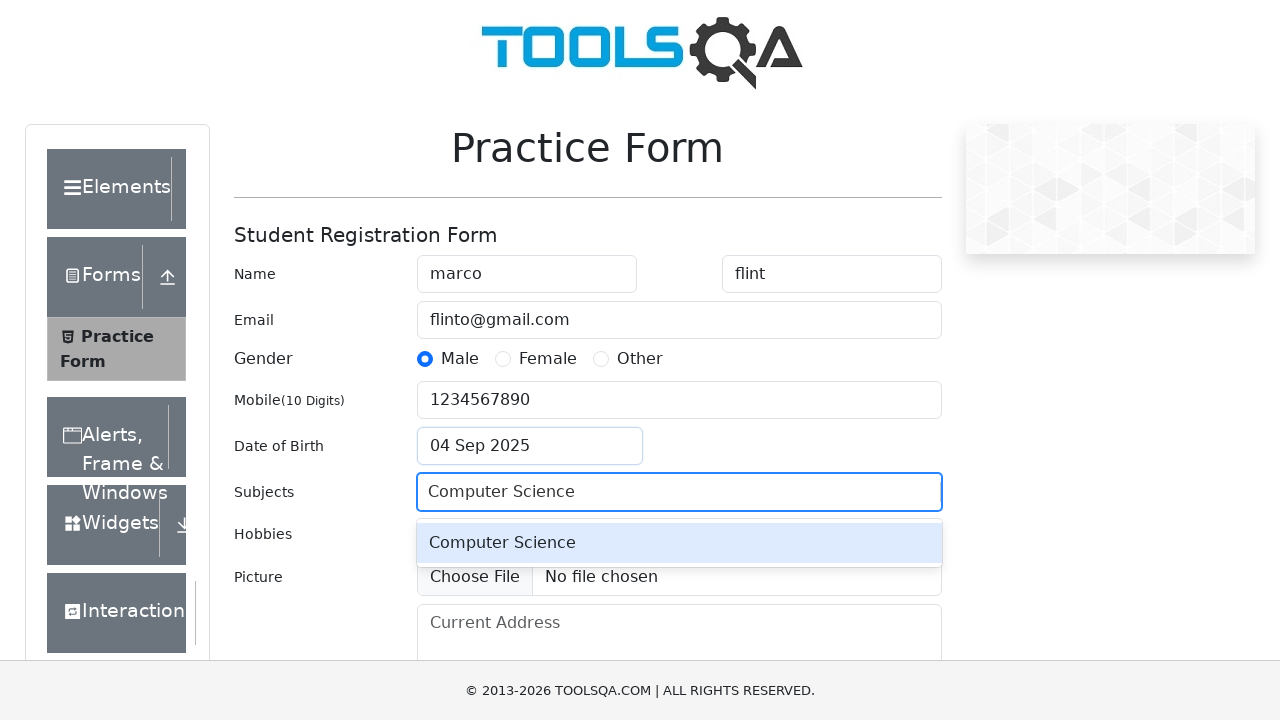

Waited for 'Computer Science' dropdown option to appear
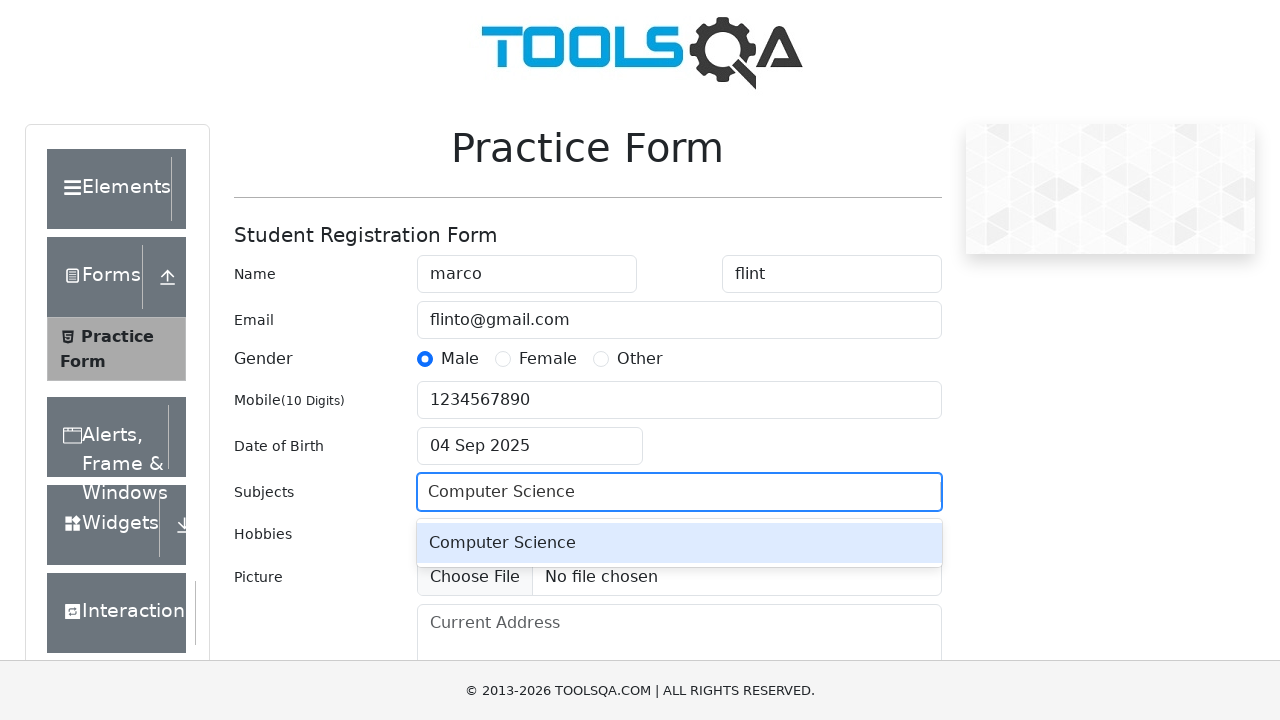

Selected 'Computer Science' from dropdown at (679, 543) on xpath=//div[contains(@id,'react-select') and text()='Computer Science']
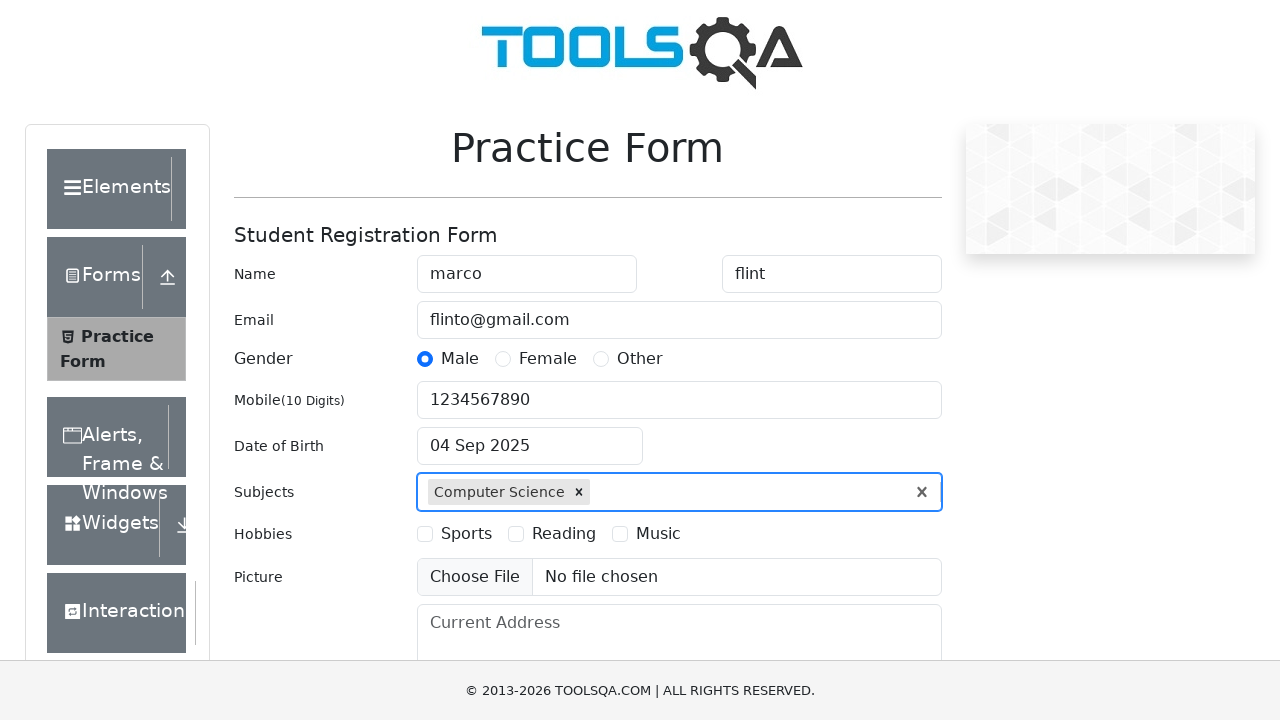

Selected 'Music' hobby checkbox at (658, 534) on xpath=//label[text()='Music']
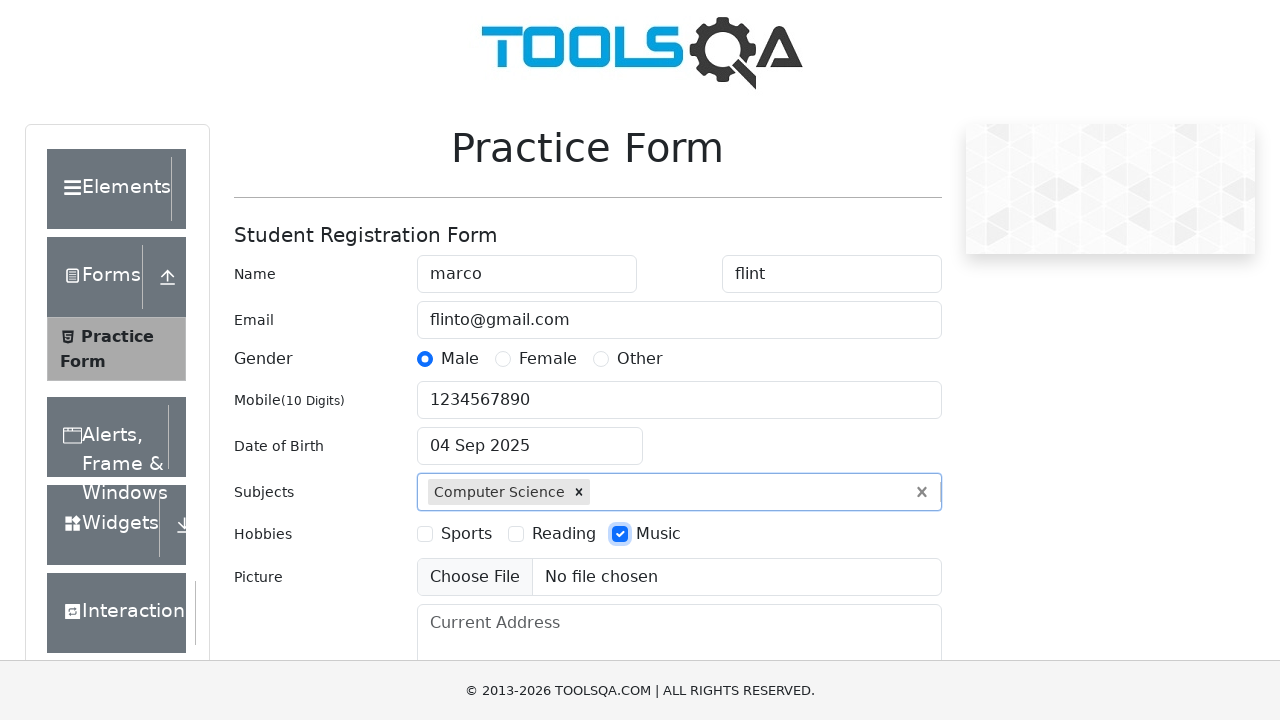

Filled current address field with 'Bangalore' on #currentAddress
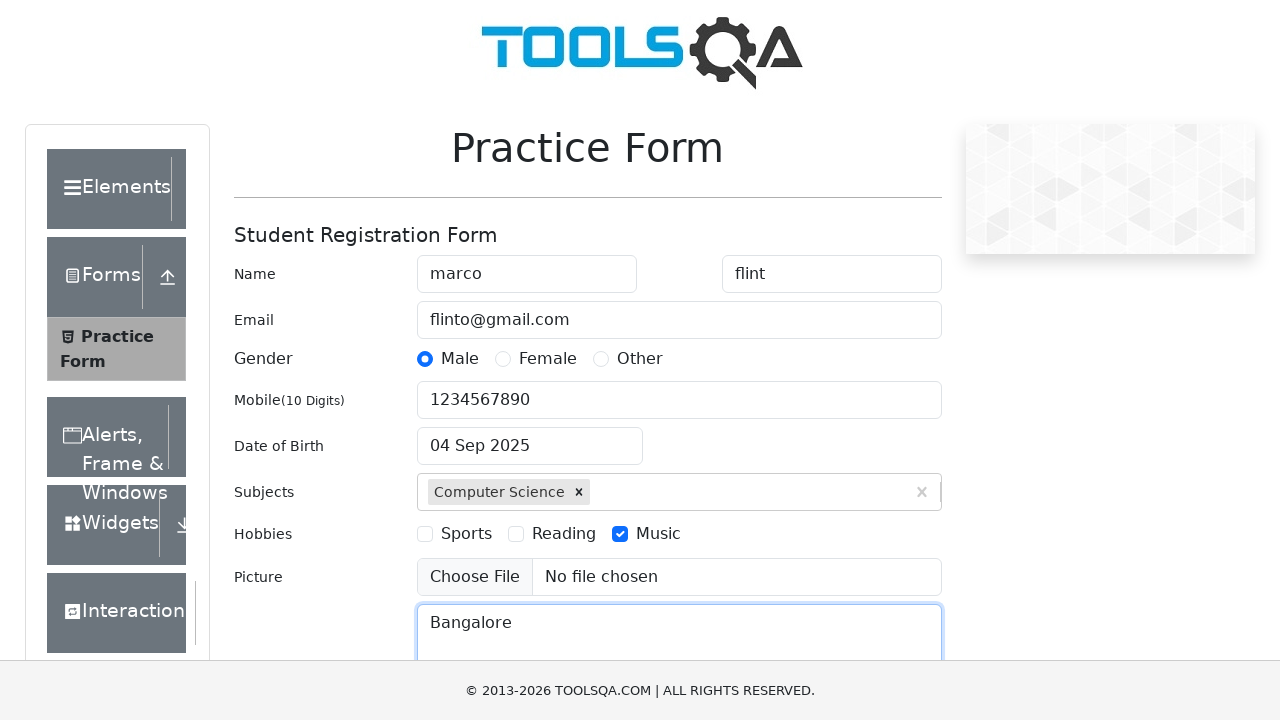

Clicked state dropdown to open options at (527, 437) on #state
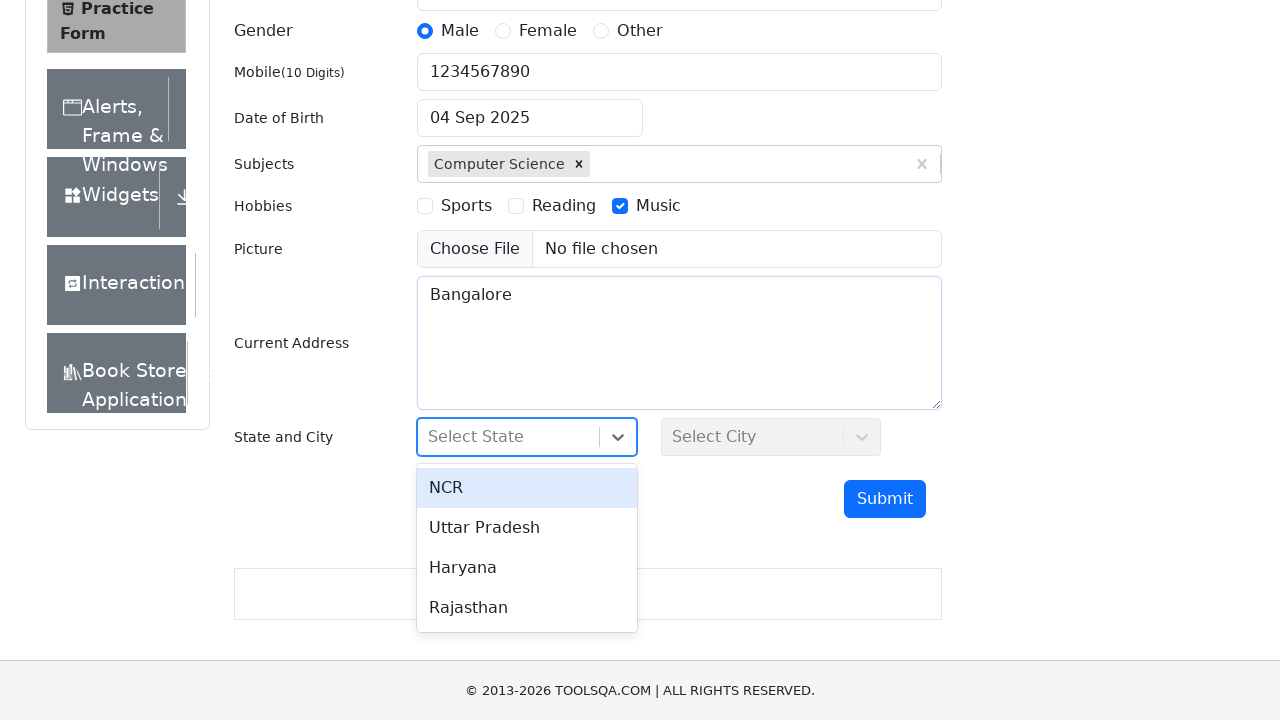

Waited for 'Rajasthan' state option to appear
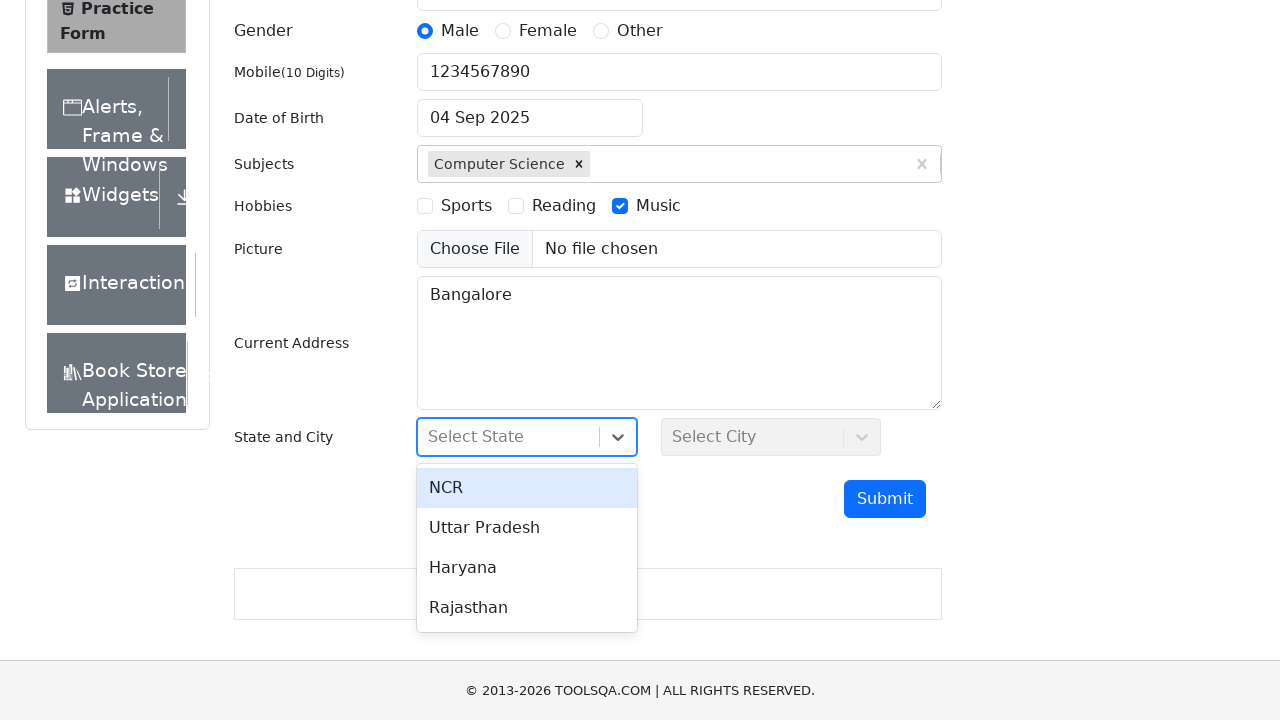

Selected 'Rajasthan' state at (527, 608) on xpath=//div[text()='Rajasthan']
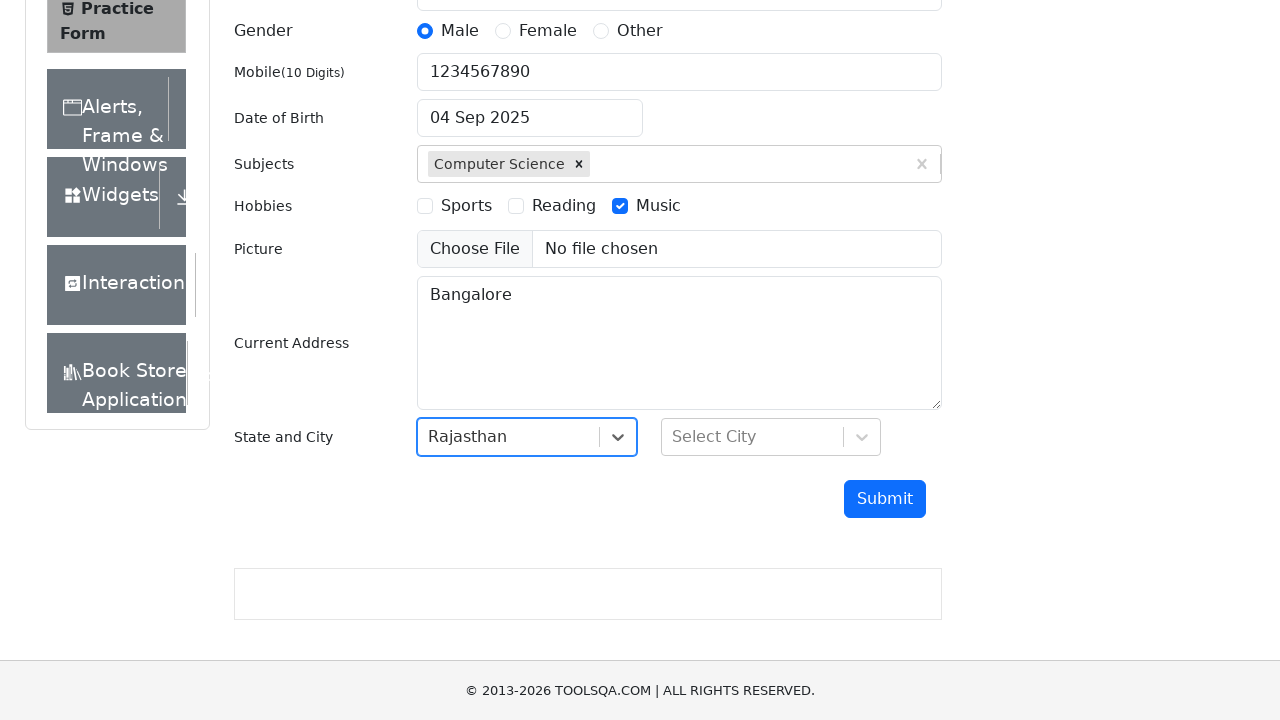

Clicked city dropdown to open options at (771, 437) on #city
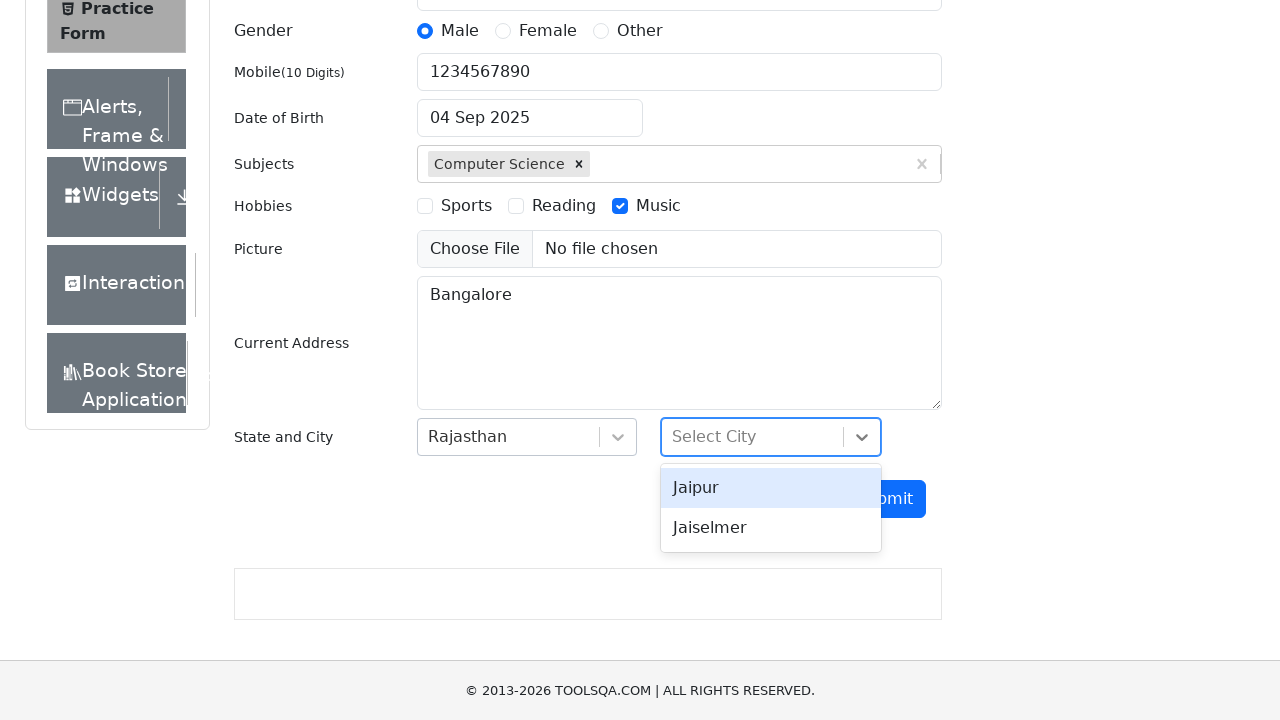

Waited for 'Jaipur' city option to appear
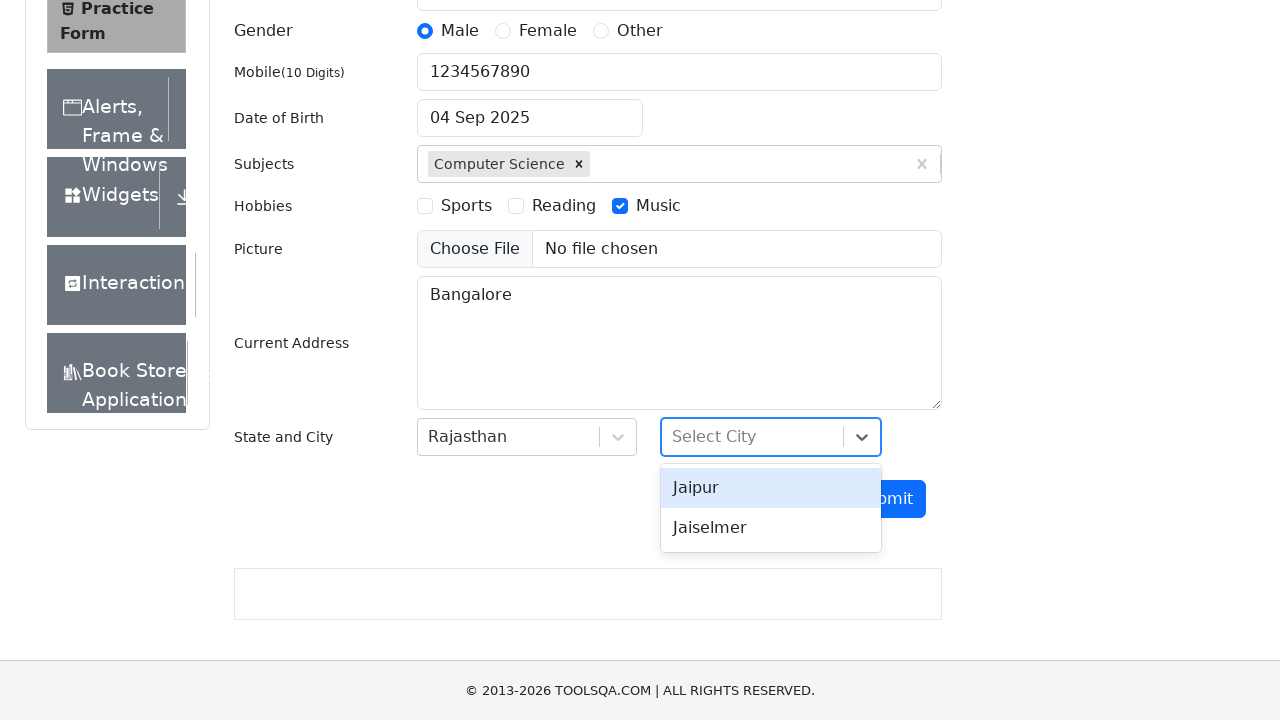

Selected 'Jaipur' city at (771, 488) on xpath=//div[text()='Jaipur']
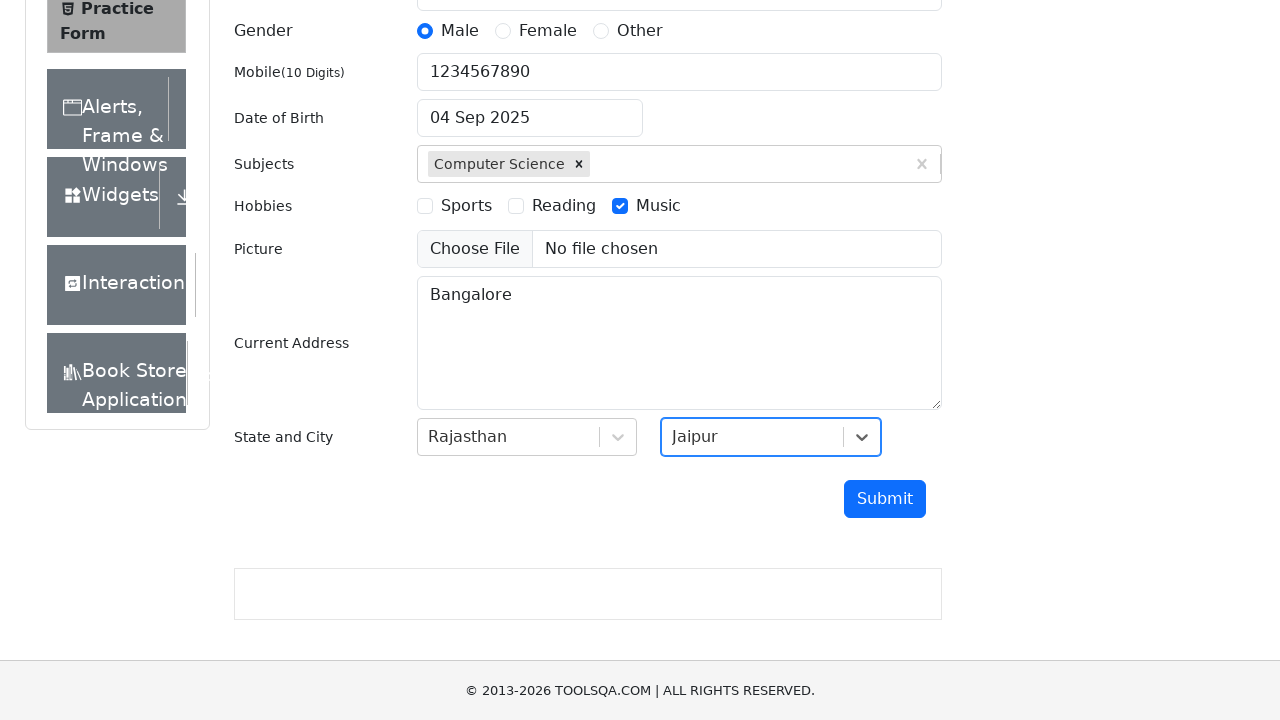

Scrolled to submit button
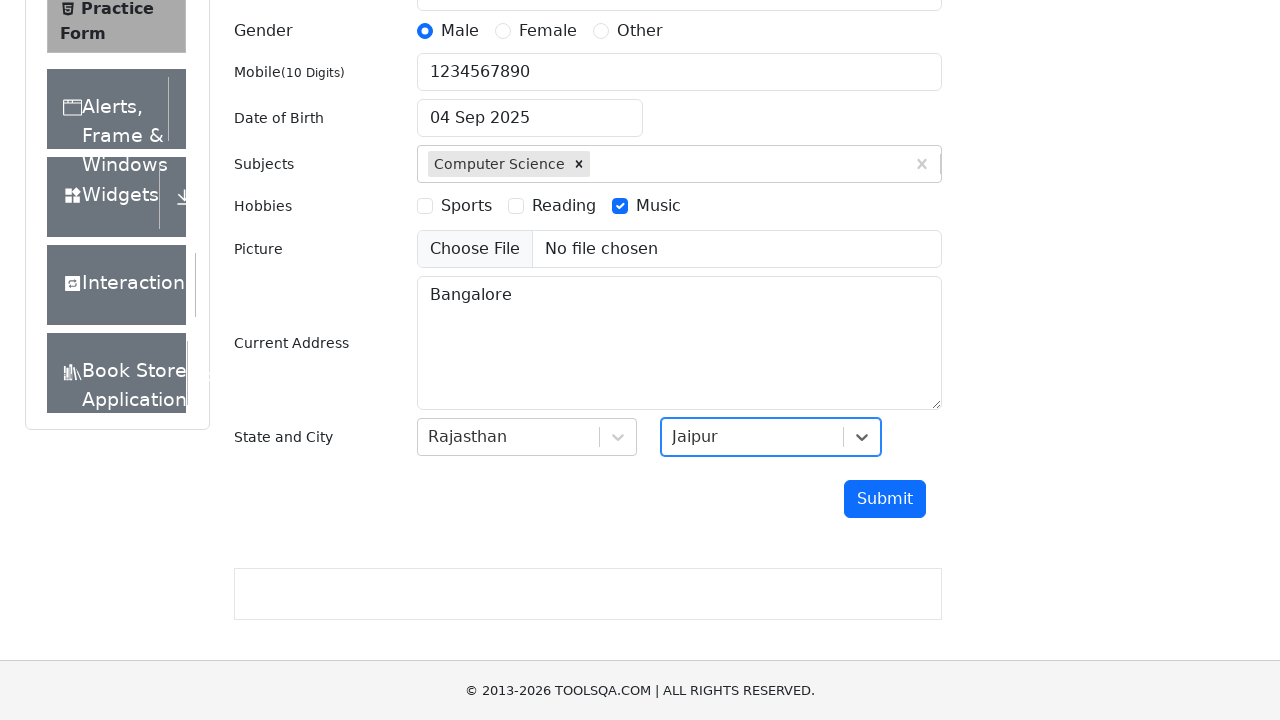

Clicked submit button to submit the form at (885, 499) on #submit
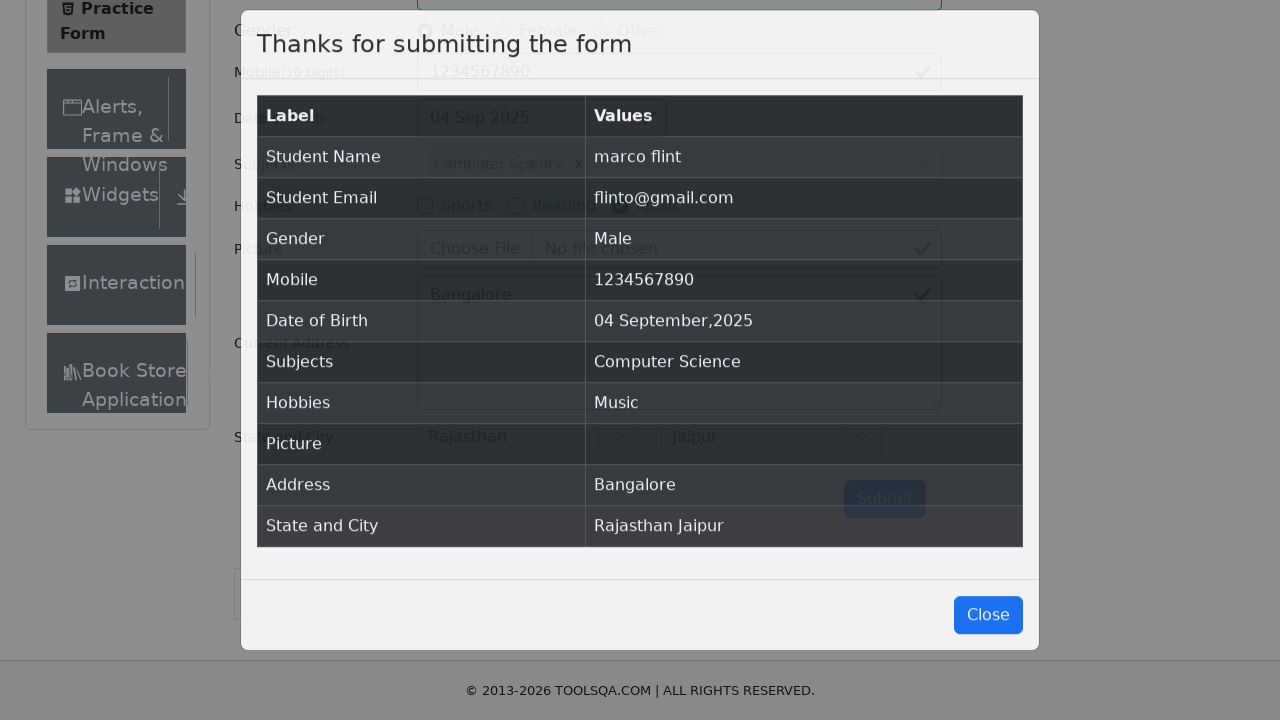

Confirmation modal appeared
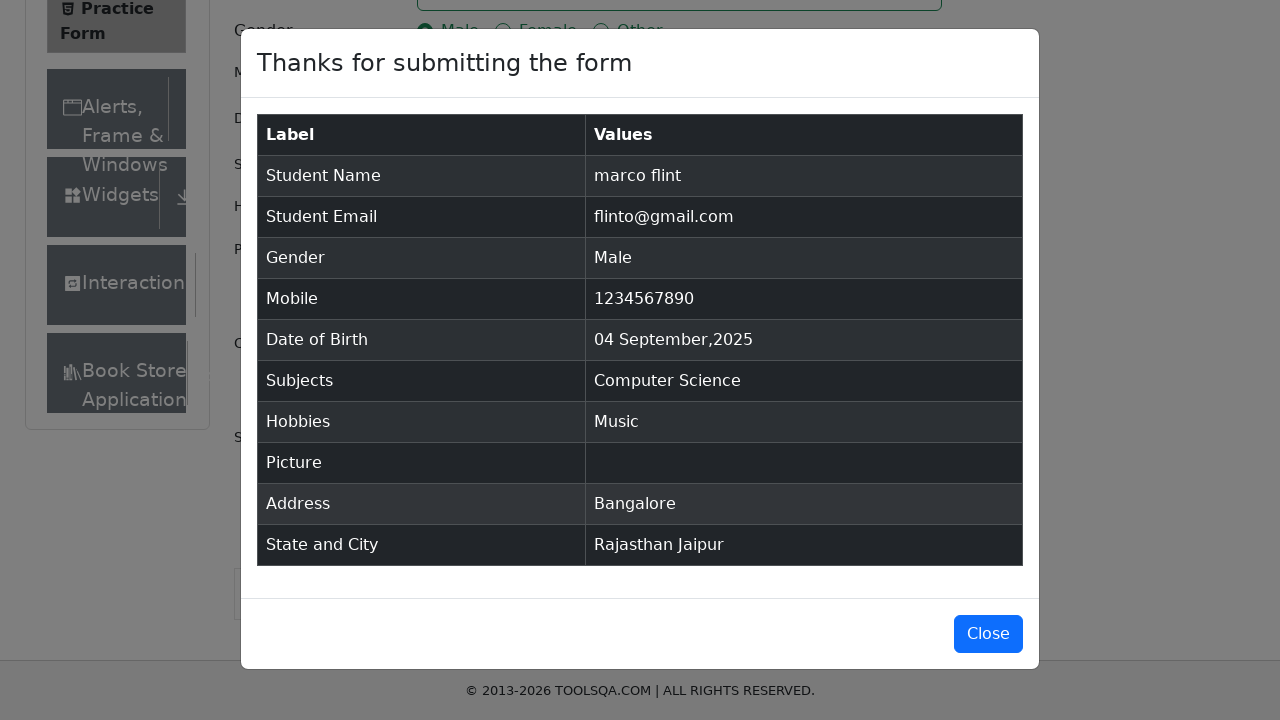

Verified student name field is visible in confirmation modal
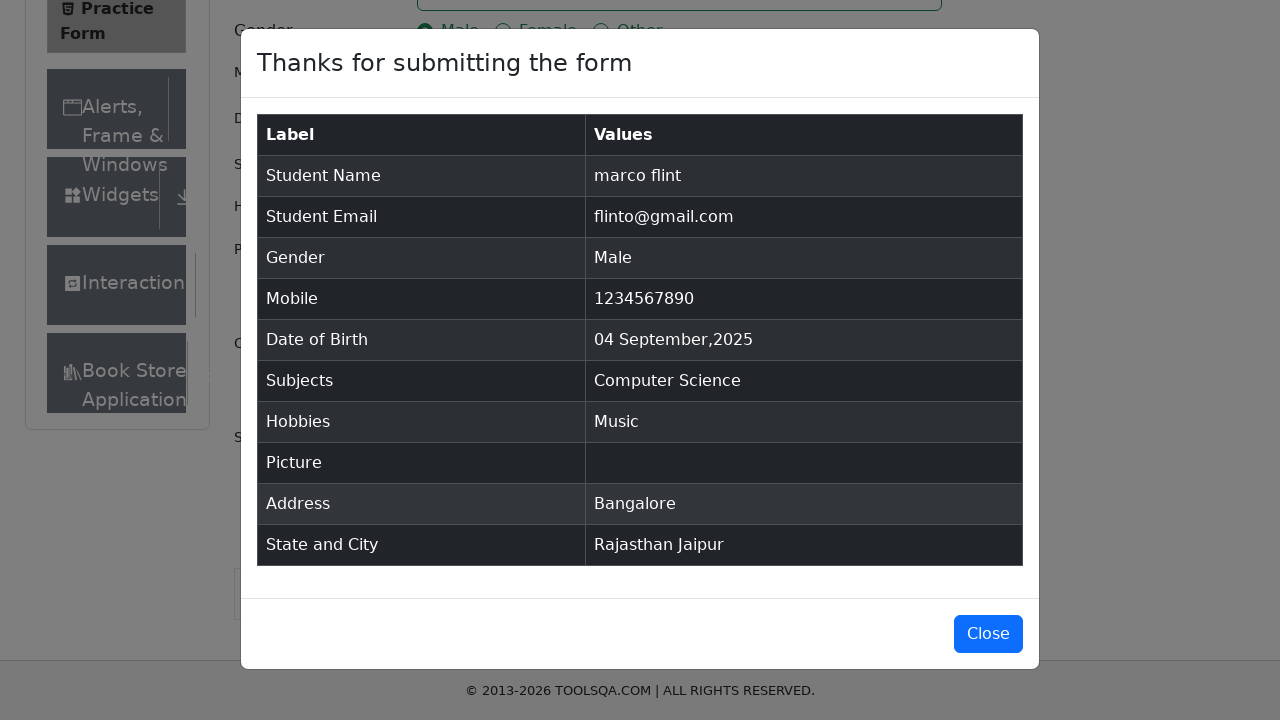

Verified student email field is visible in confirmation modal
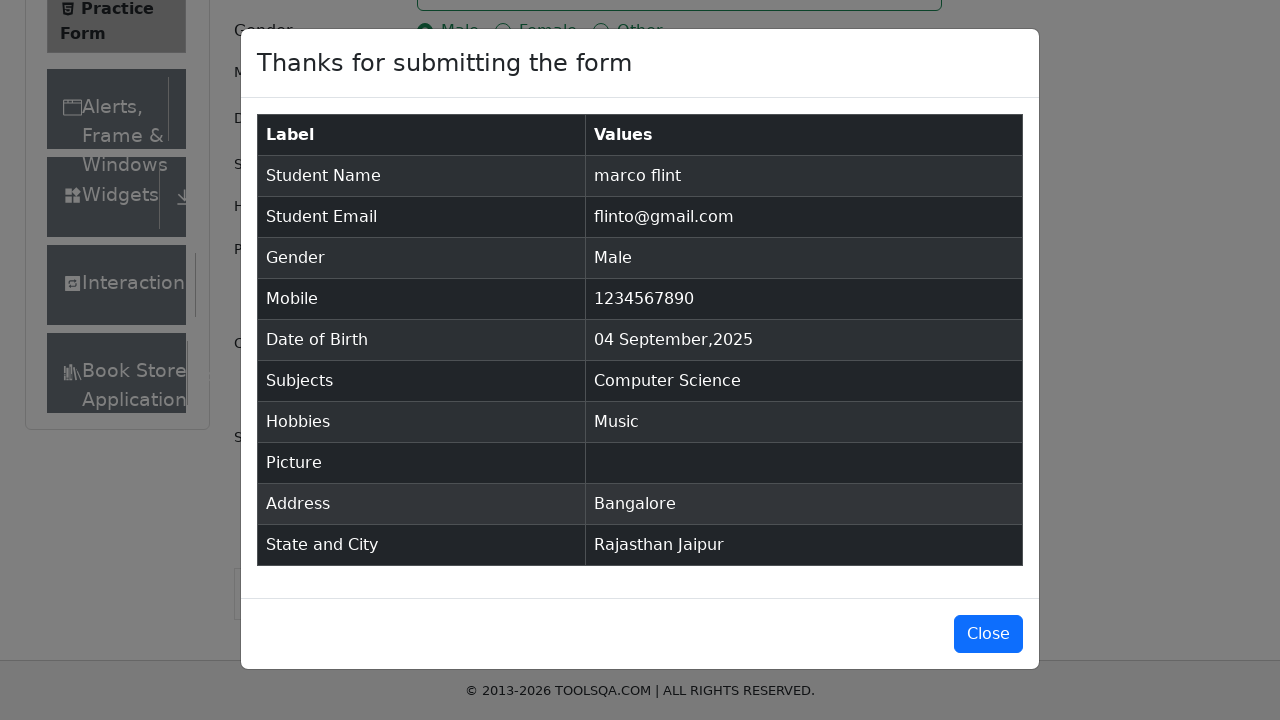

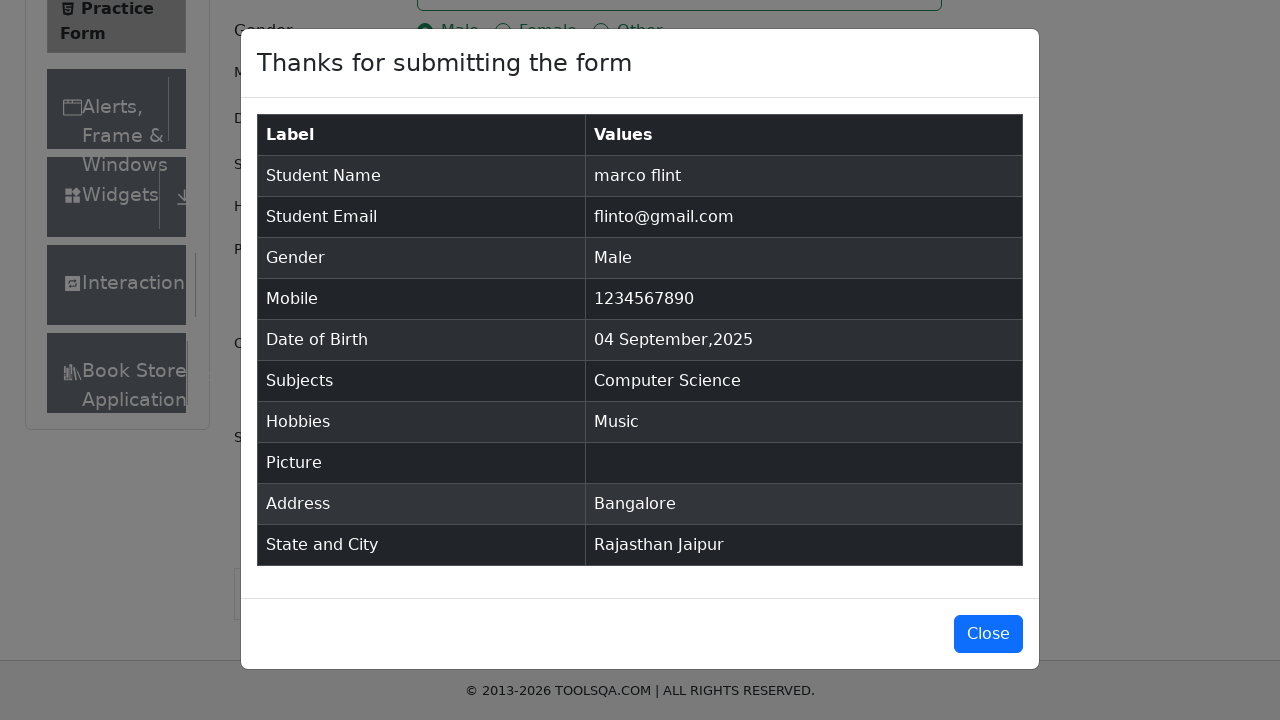